Tests handling multiple browser windows by clicking a button to open a new window, switching to the child window, closing it, and switching back to the main window.

Starting URL: https://demoqa.com/browser-windows

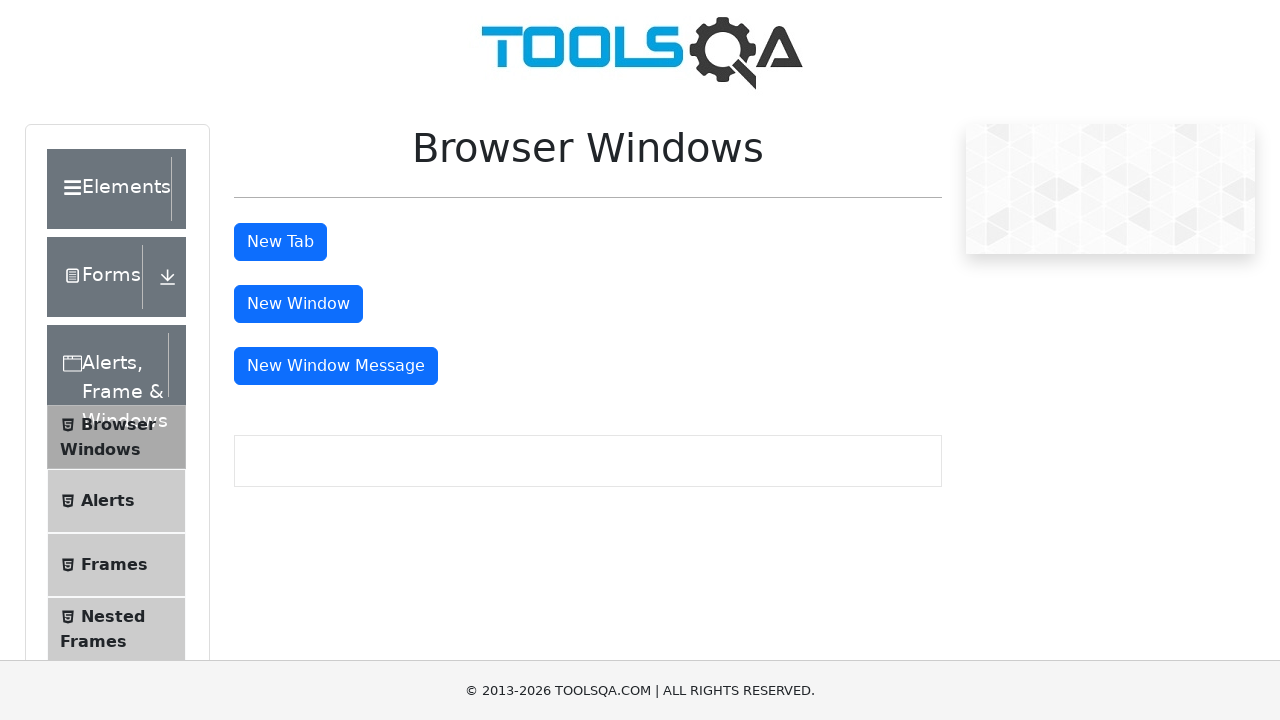

Clicked button to open new window at (298, 304) on #windowButton
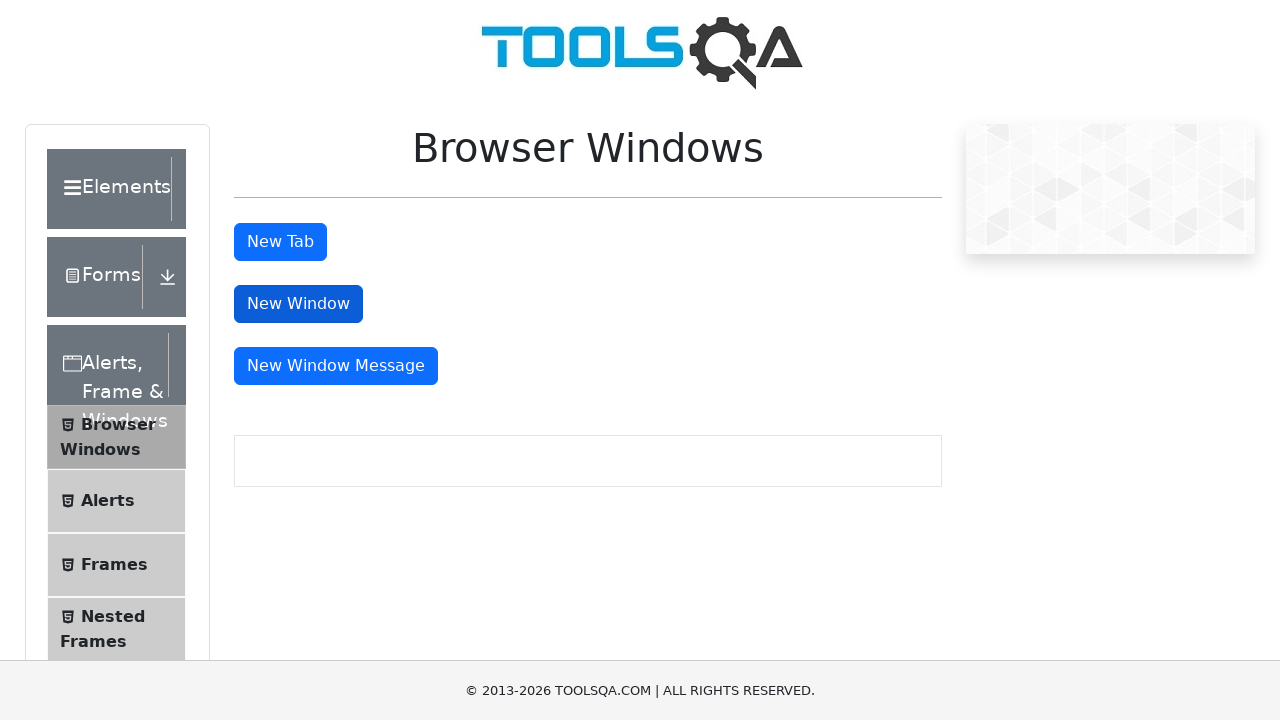

Captured new child window reference
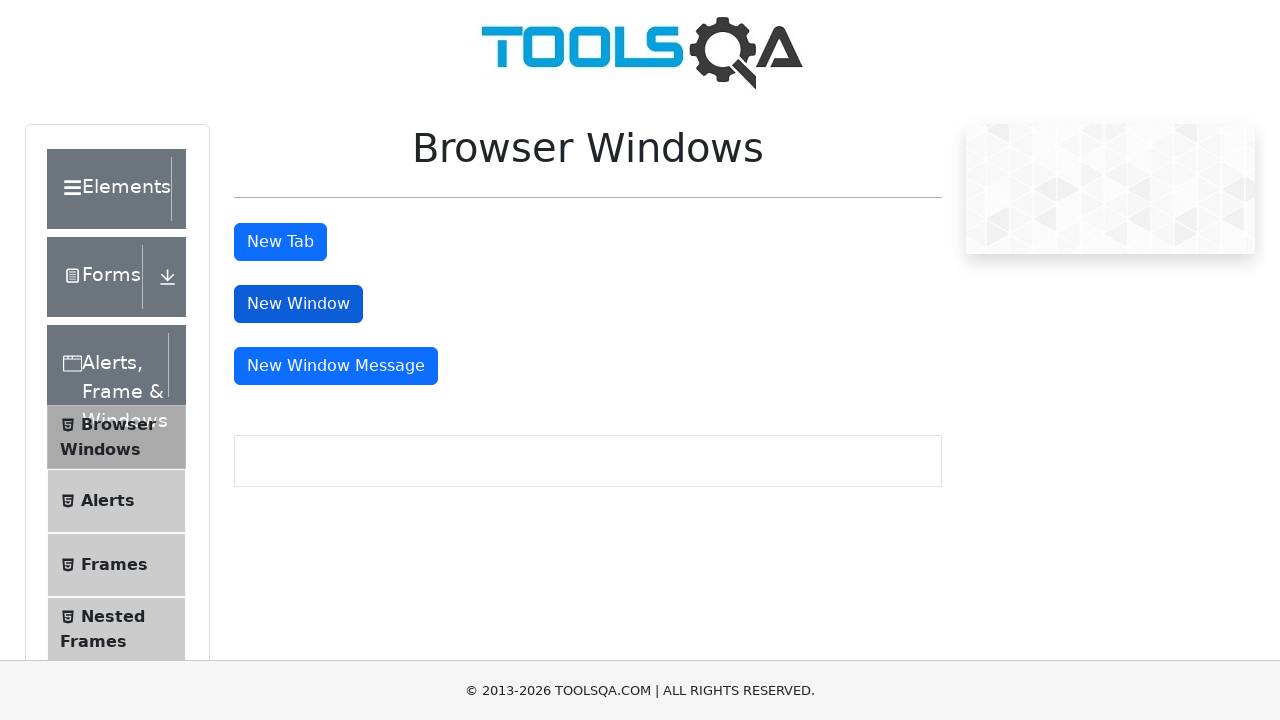

Child window loaded successfully
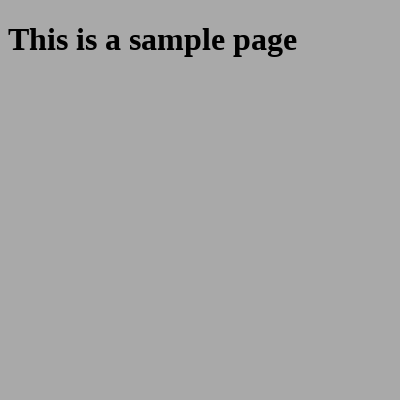

Closed child window
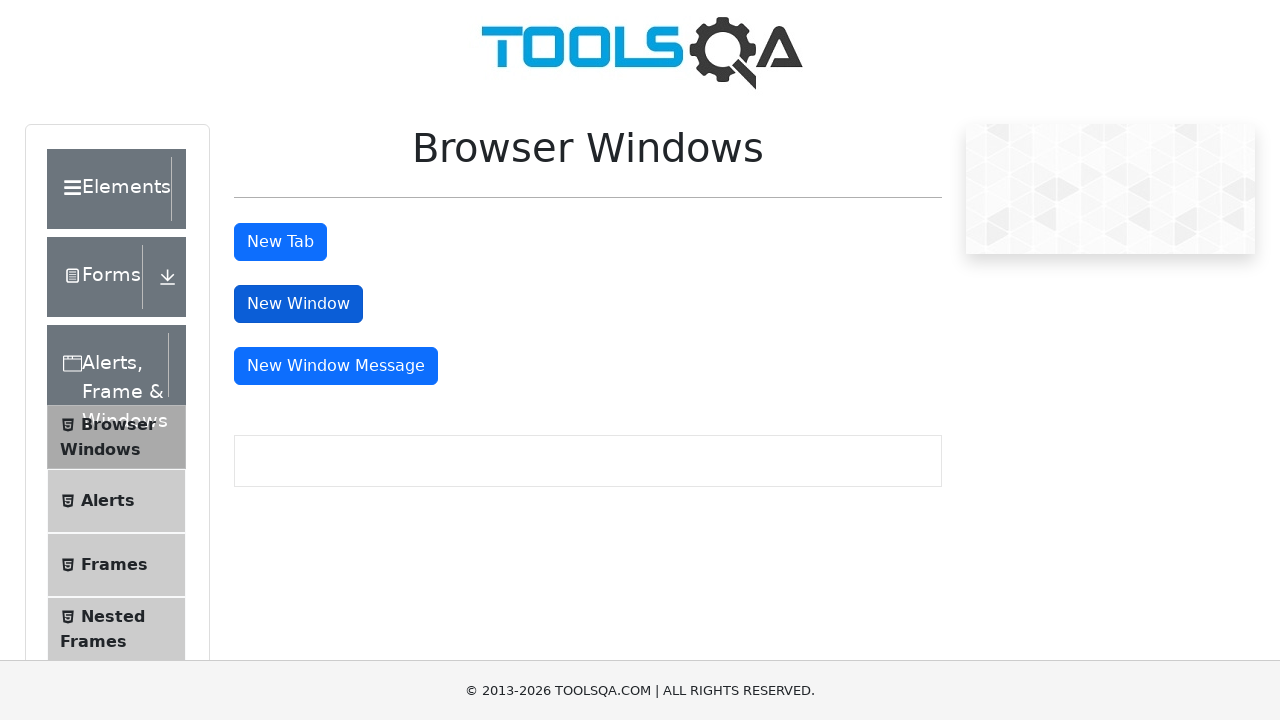

Verified main window is active with windowButton selector
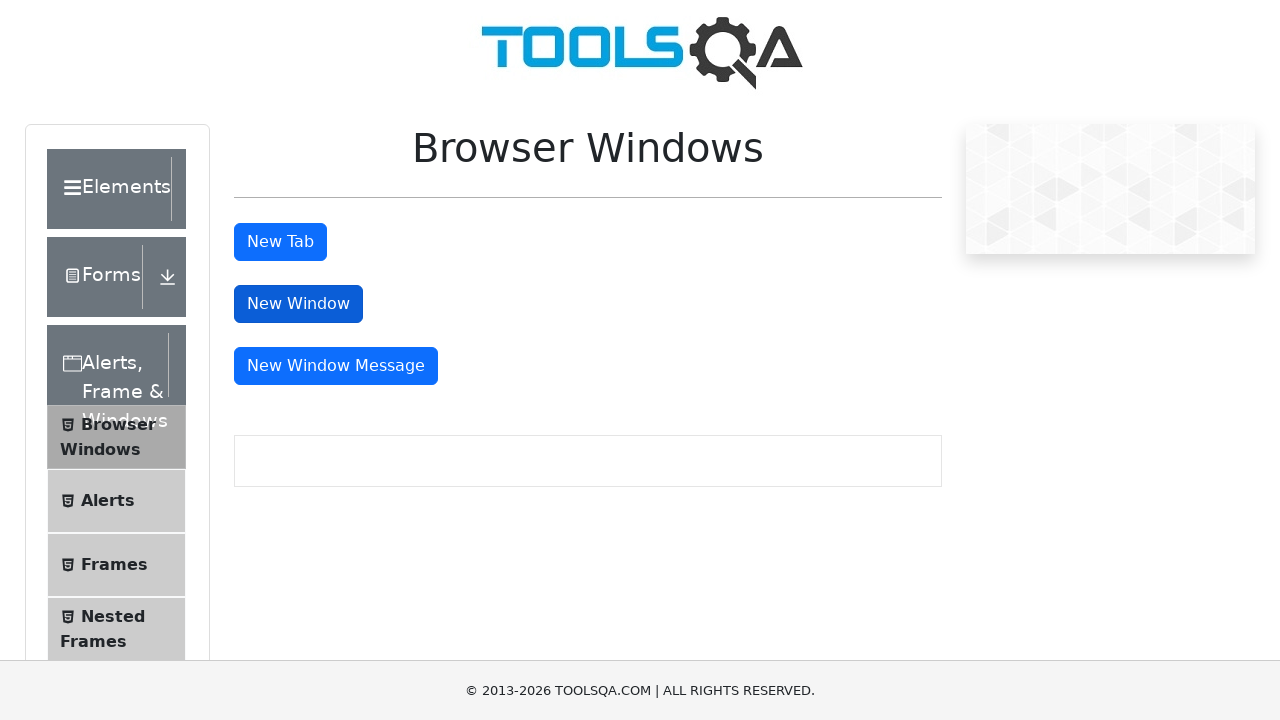

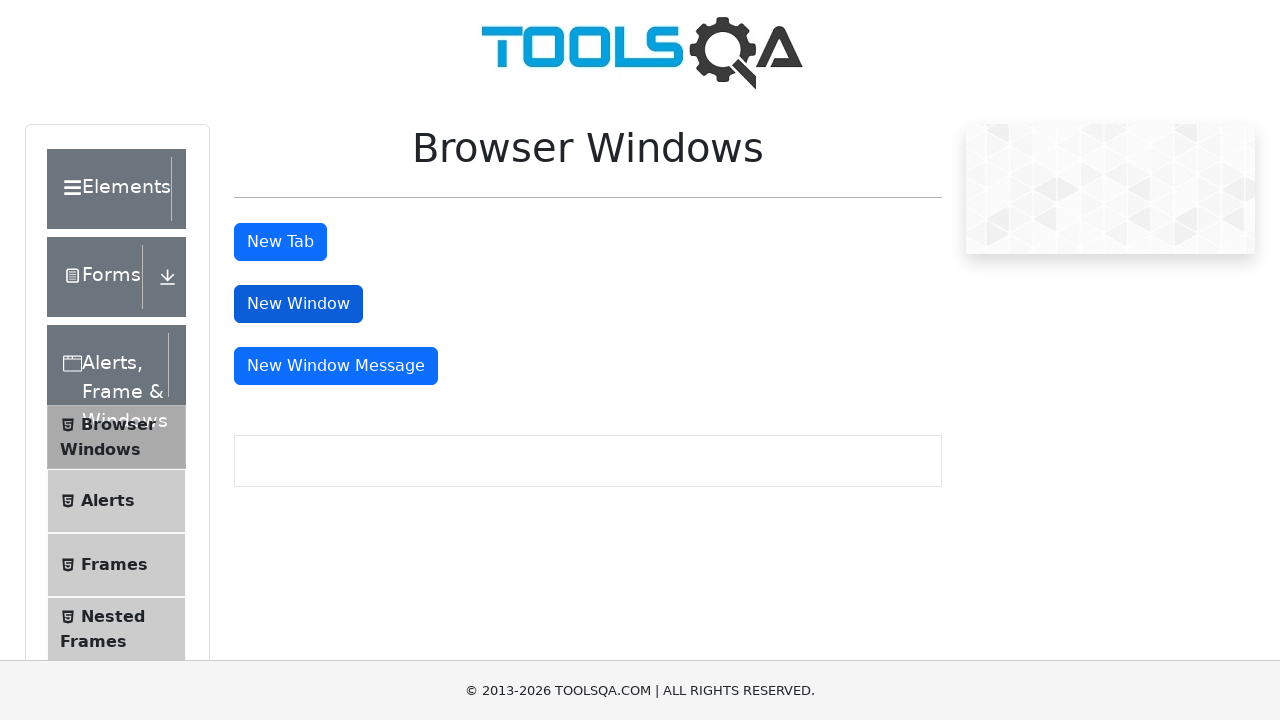